Tests JavaScript prompt alert by triggering it and canceling without input

Starting URL: https://selenium-test-react.vercel.app/

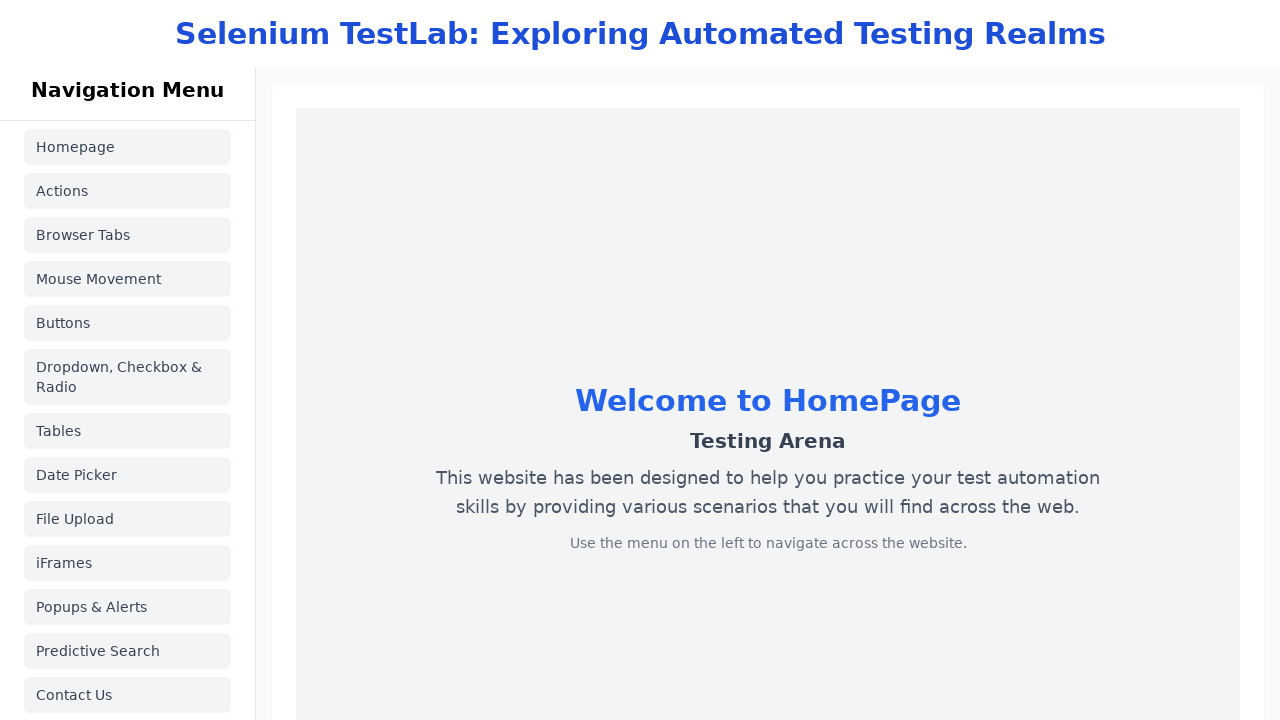

Clicked link to navigate to popup alerts page at (128, 607) on a[href='/popupalerts']
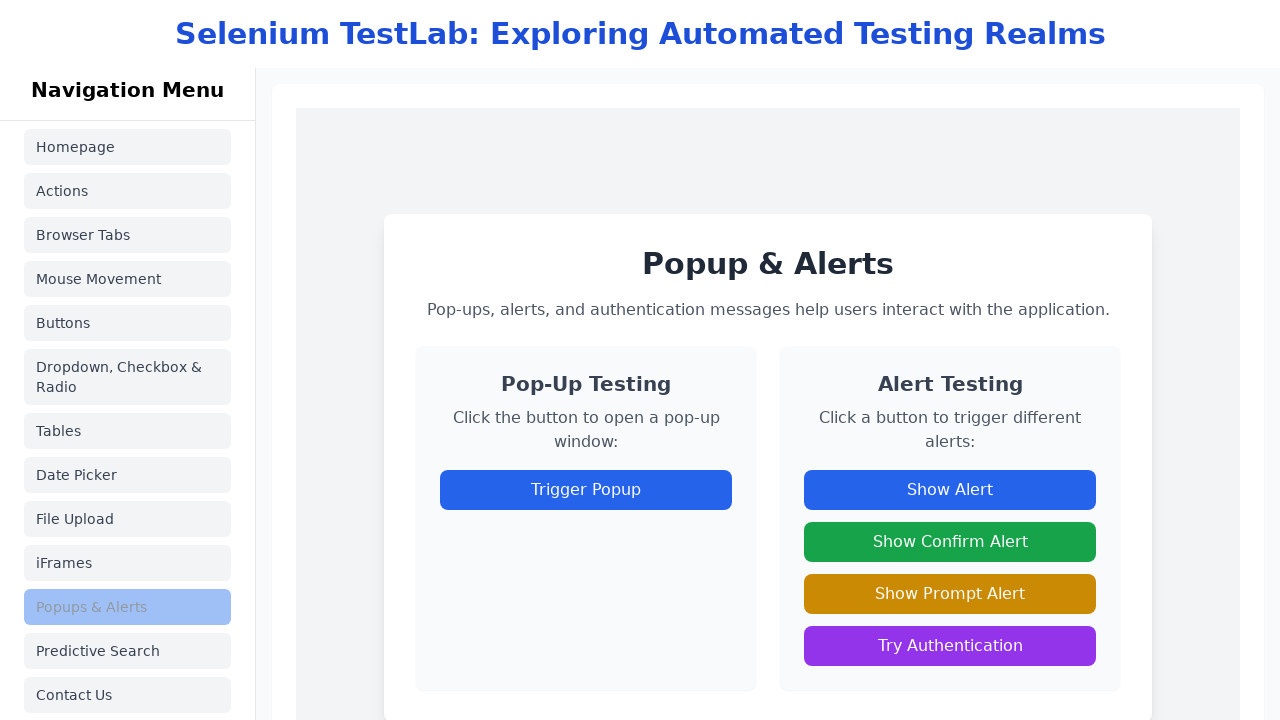

Set up dialog handler to dismiss prompts
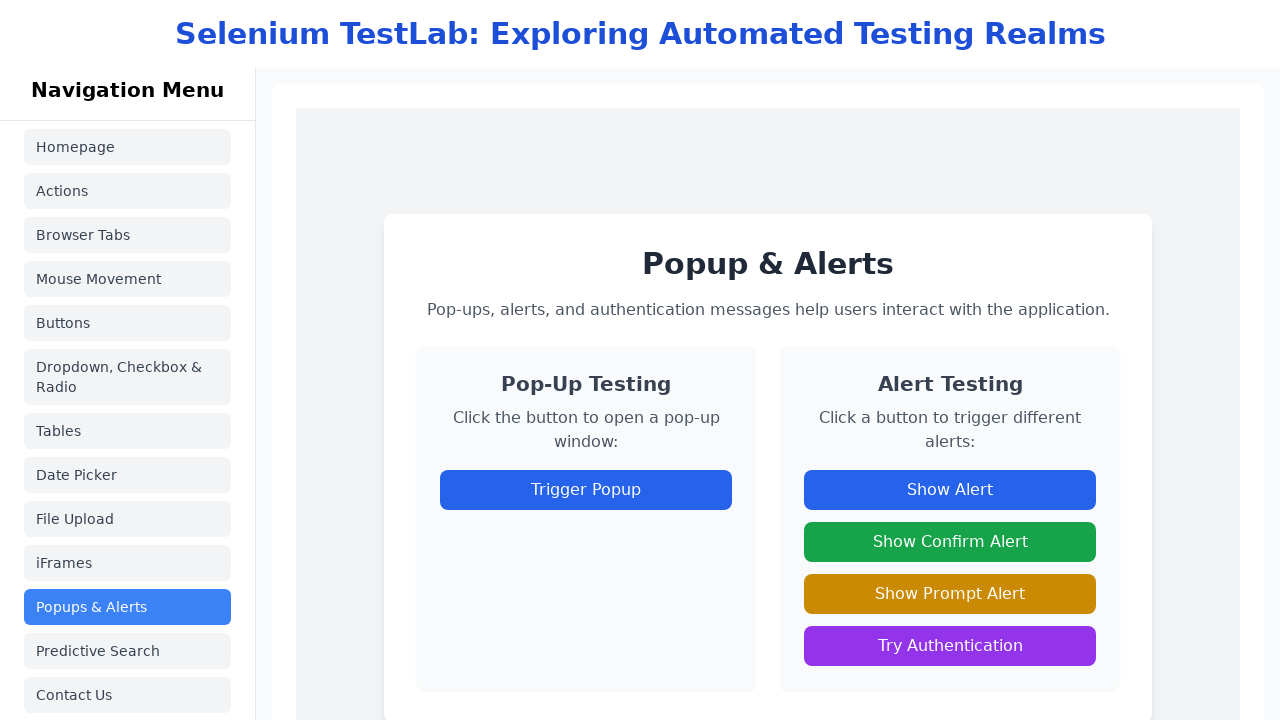

Clicked 'Show Prompt Alert' button to trigger JavaScript prompt at (950, 594) on button:has-text('Show Prompt Alert')
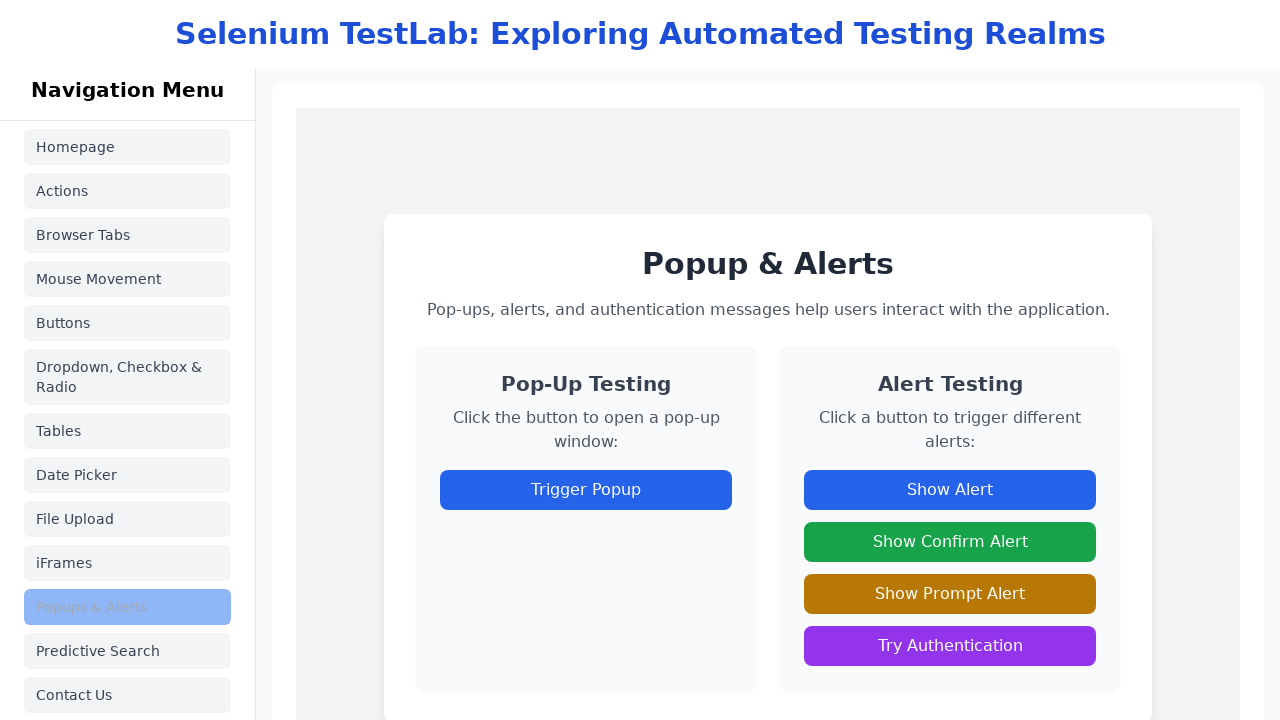

Verified 'Show Prompt Alert' button is visible after dismissing prompt
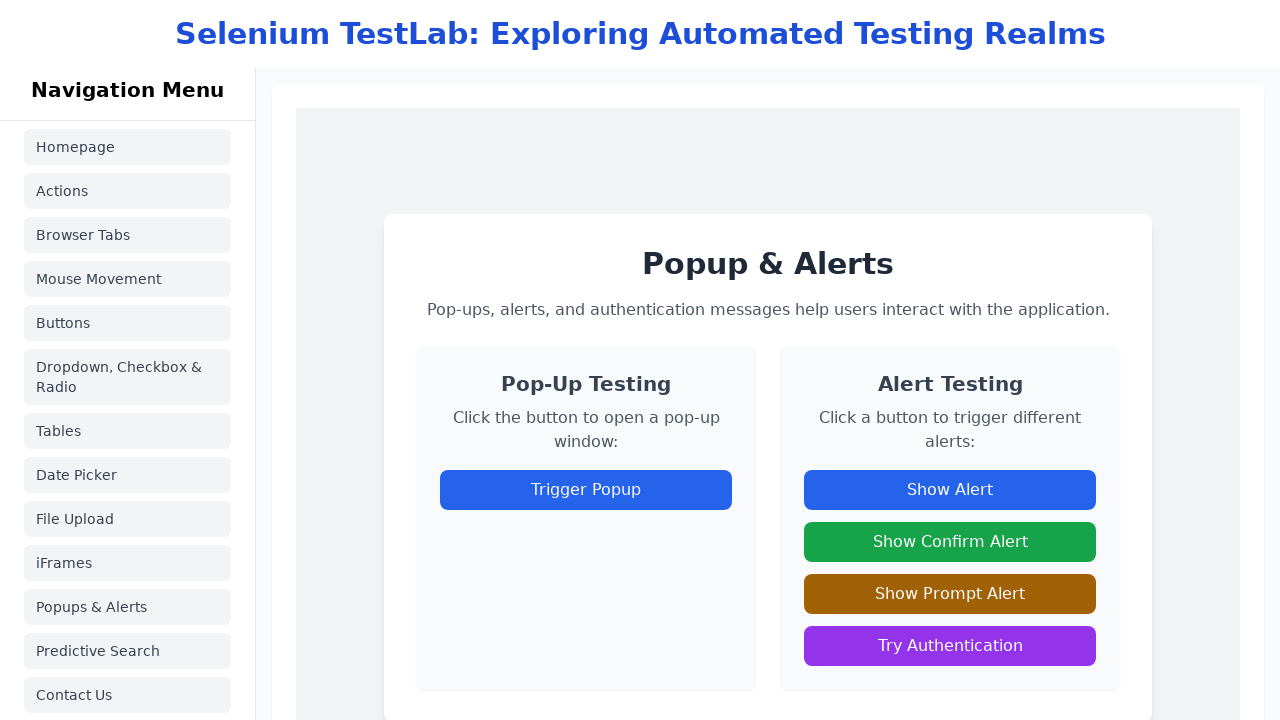

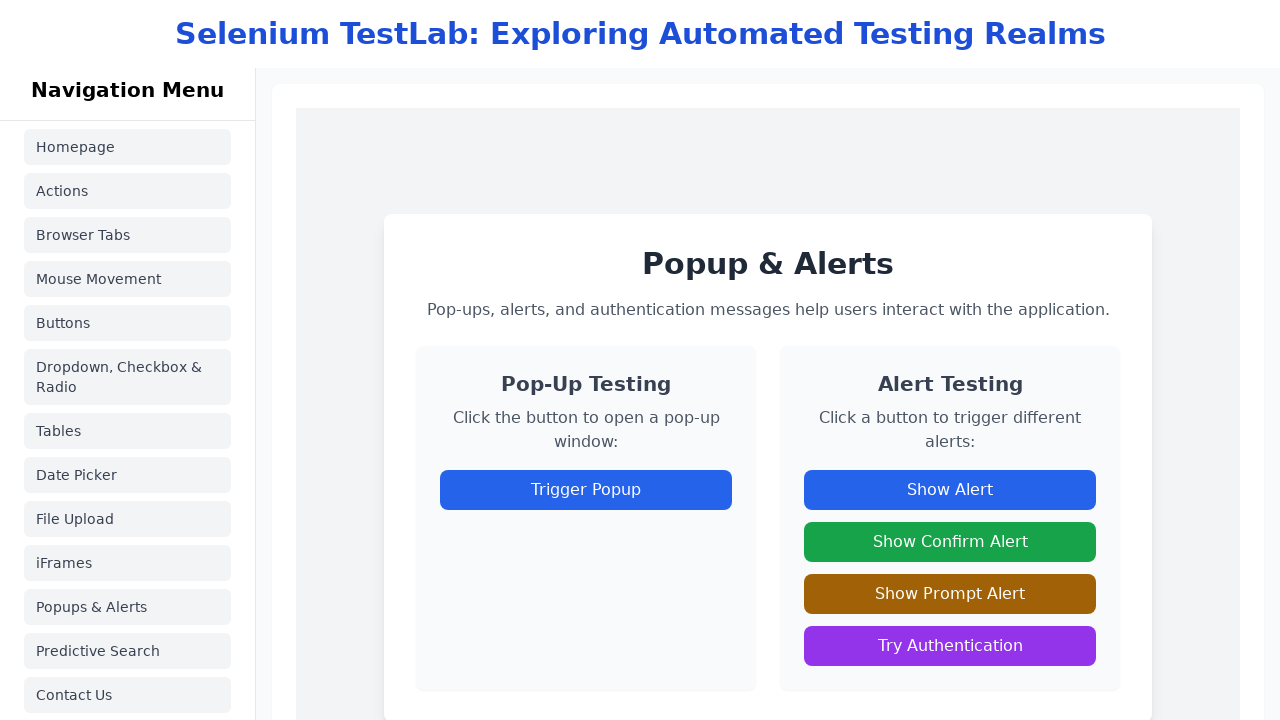